Tests clearing an input field by locating it using its name attribute

Starting URL: http://only-testing-blog.blogspot.in/2014/01/textbox.html

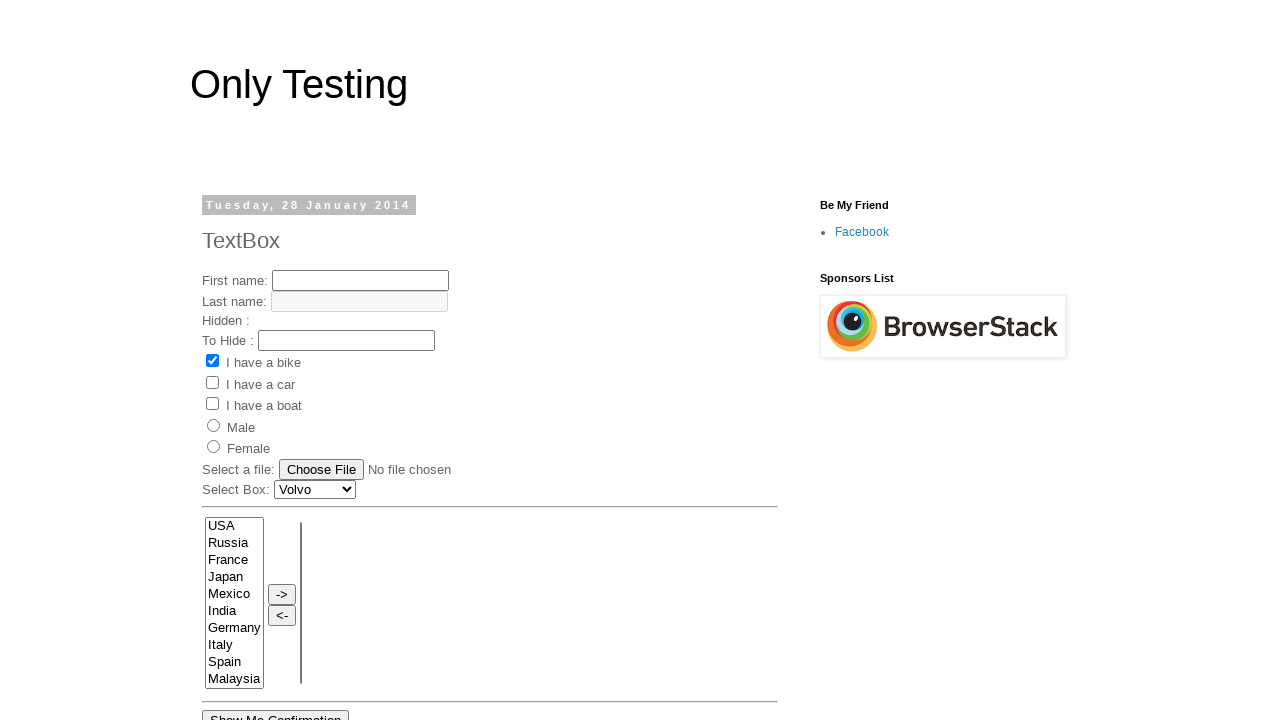

Filled input field 'fname' with 'Sample text to clear' on input[name='fname']
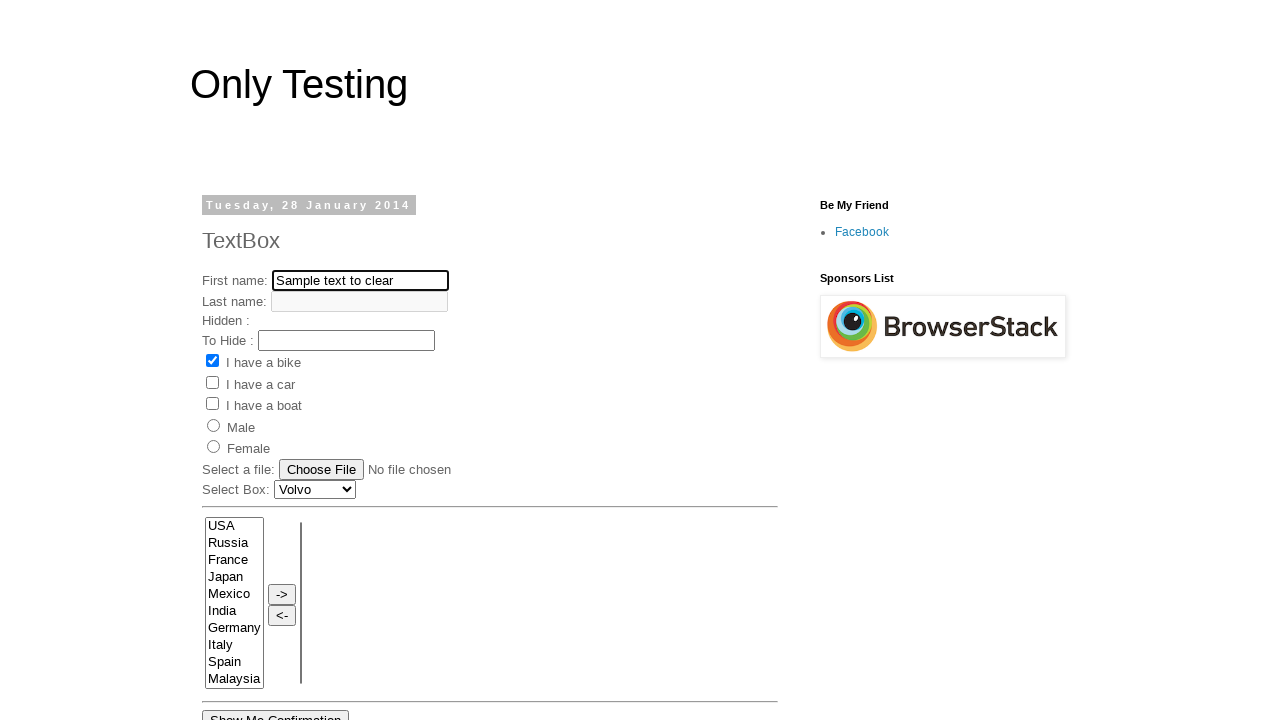

Cleared input field 'fname' by filling with empty string on input[name='fname']
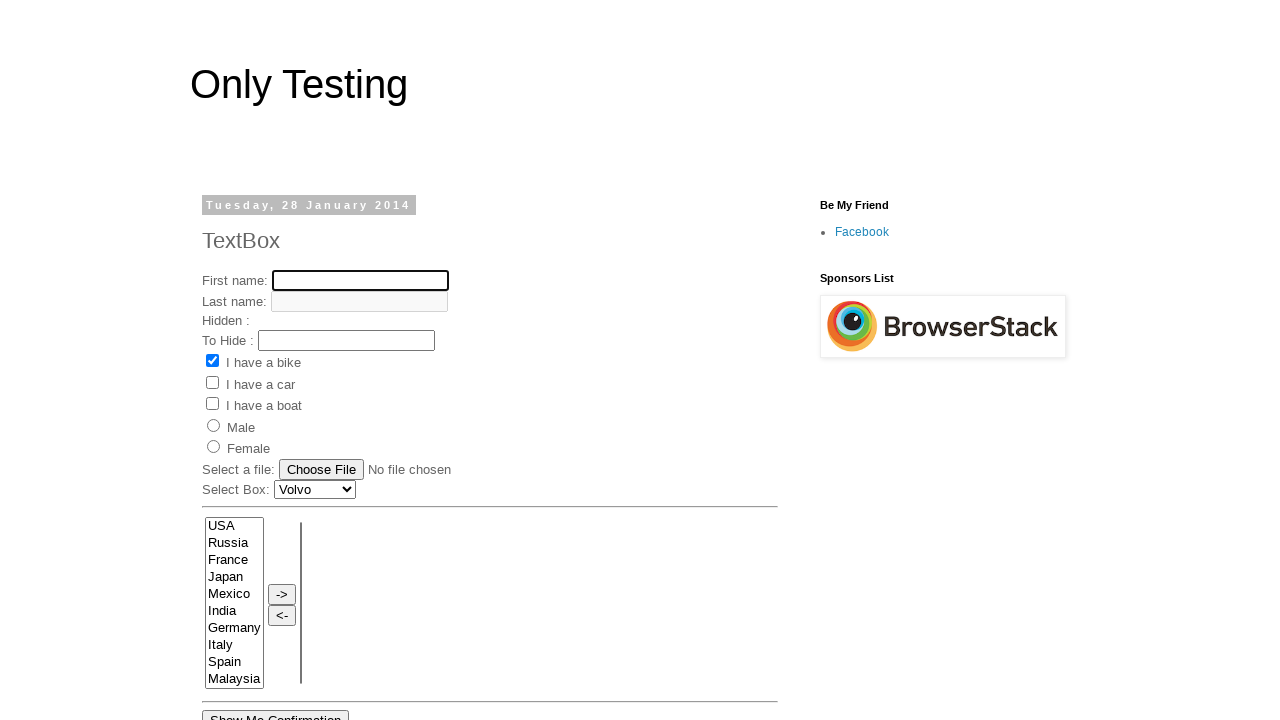

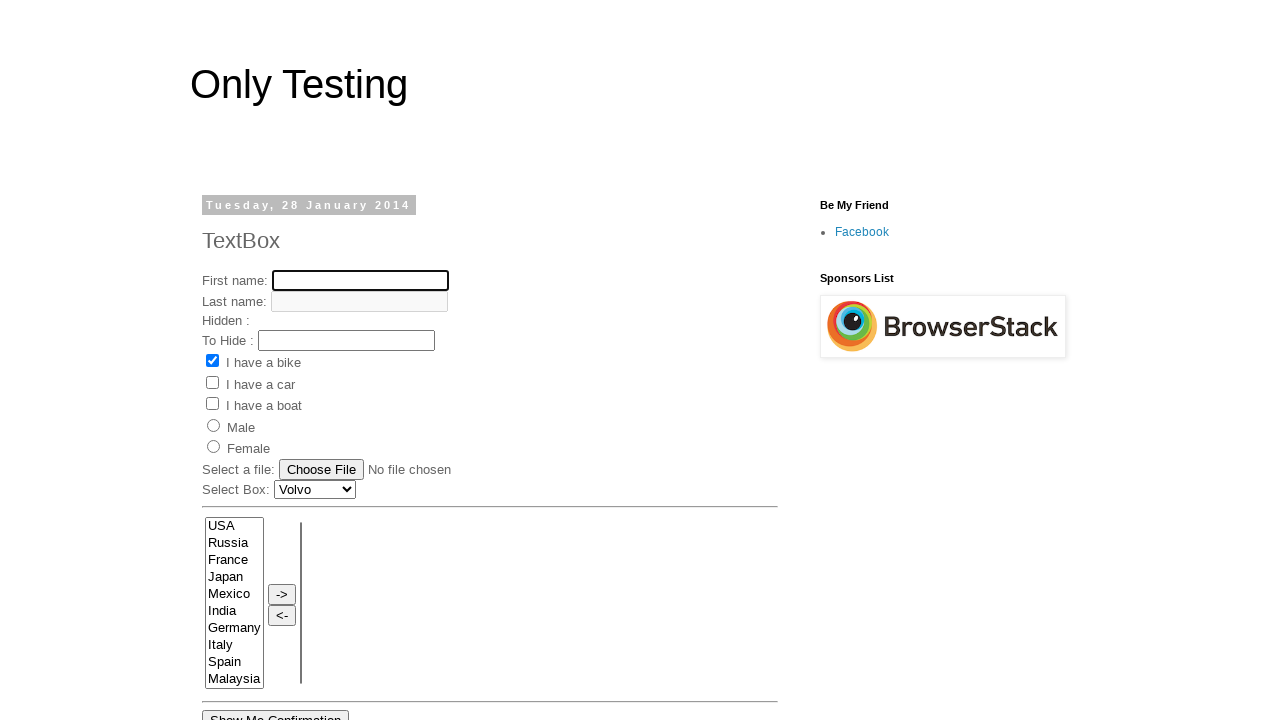